Navigates to a GitHub user profile page and takes a screenshot

Starting URL: https://github.com/YusukeIwaki

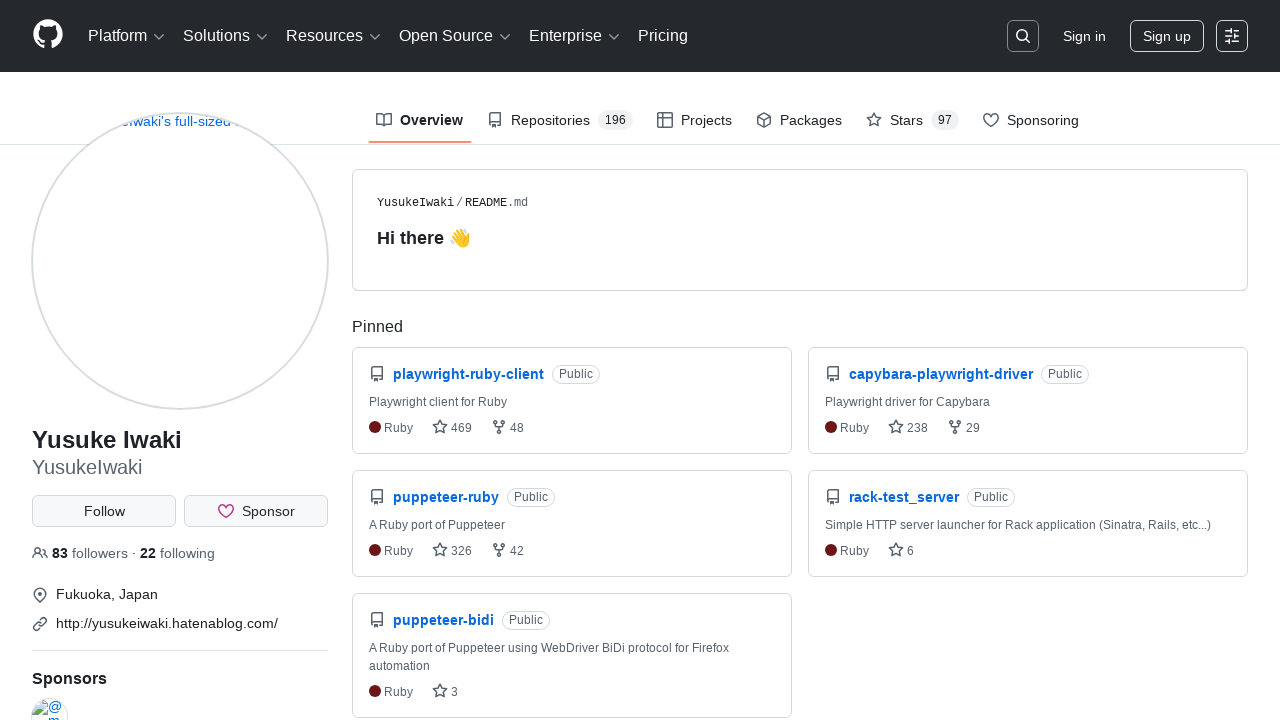

Navigated to GitHub user profile for YusukeIwaki
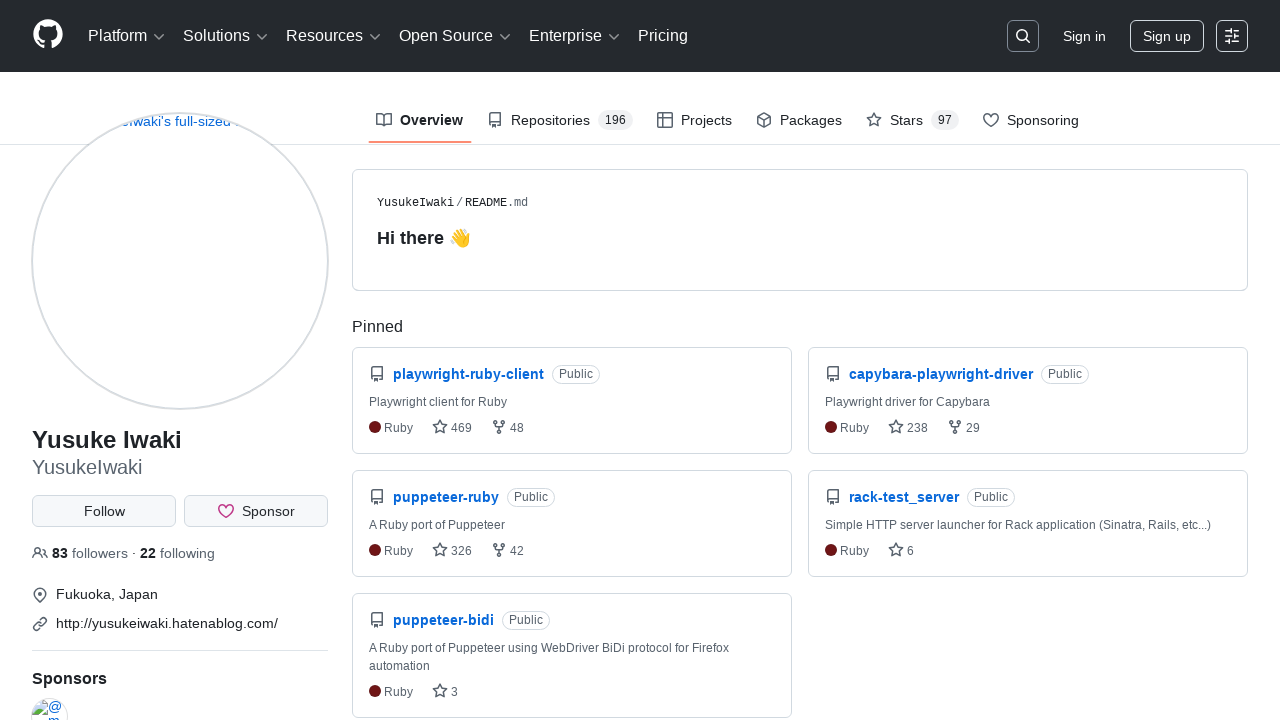

Waited for page to load (networkidle state)
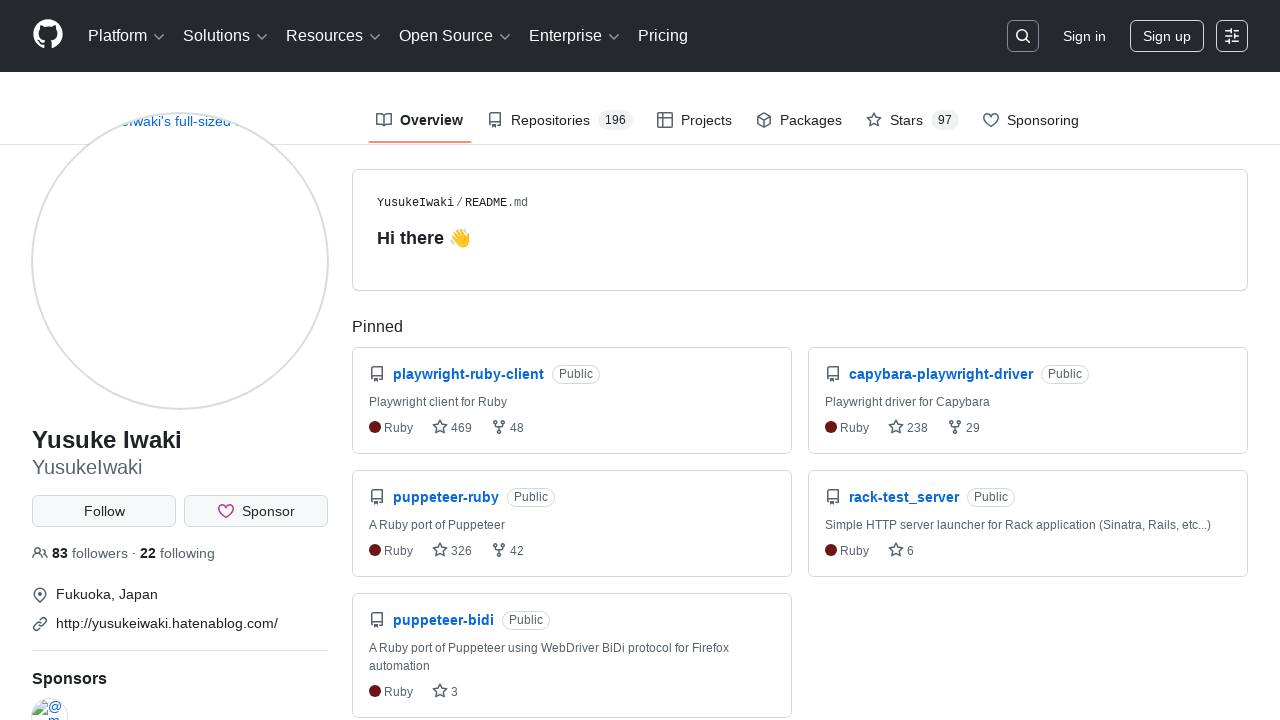

Took screenshot of GitHub profile page
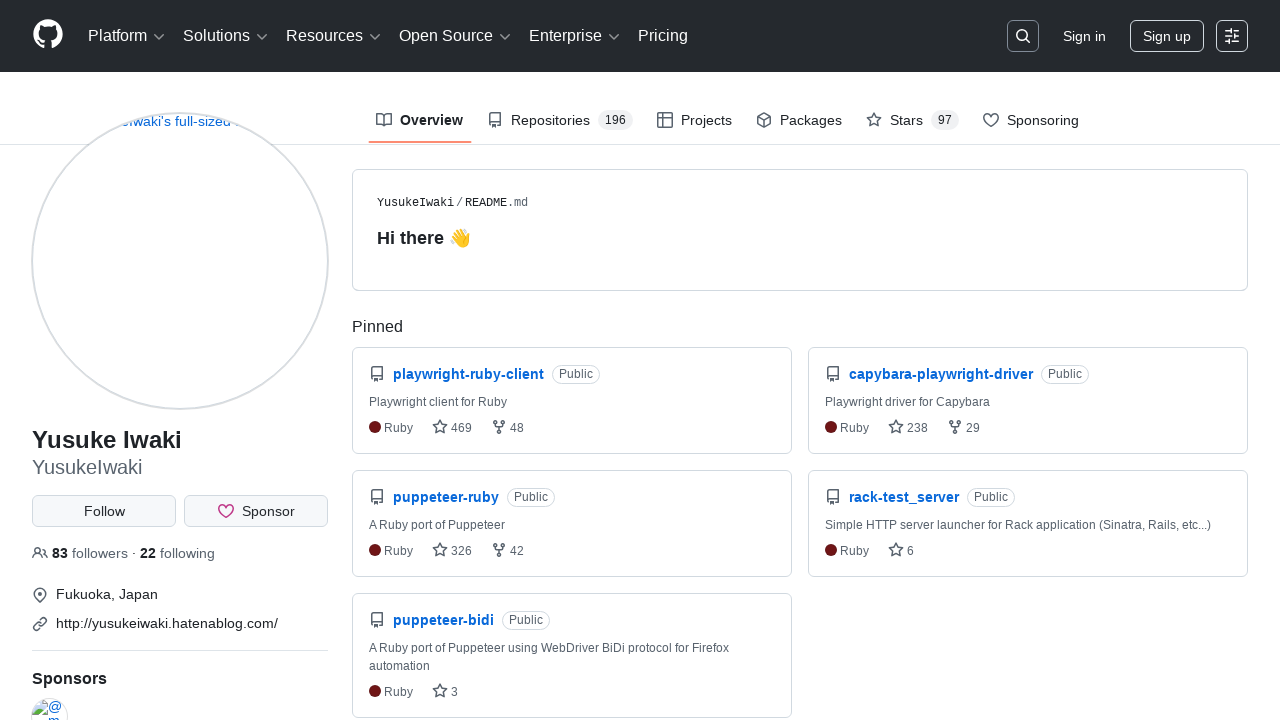

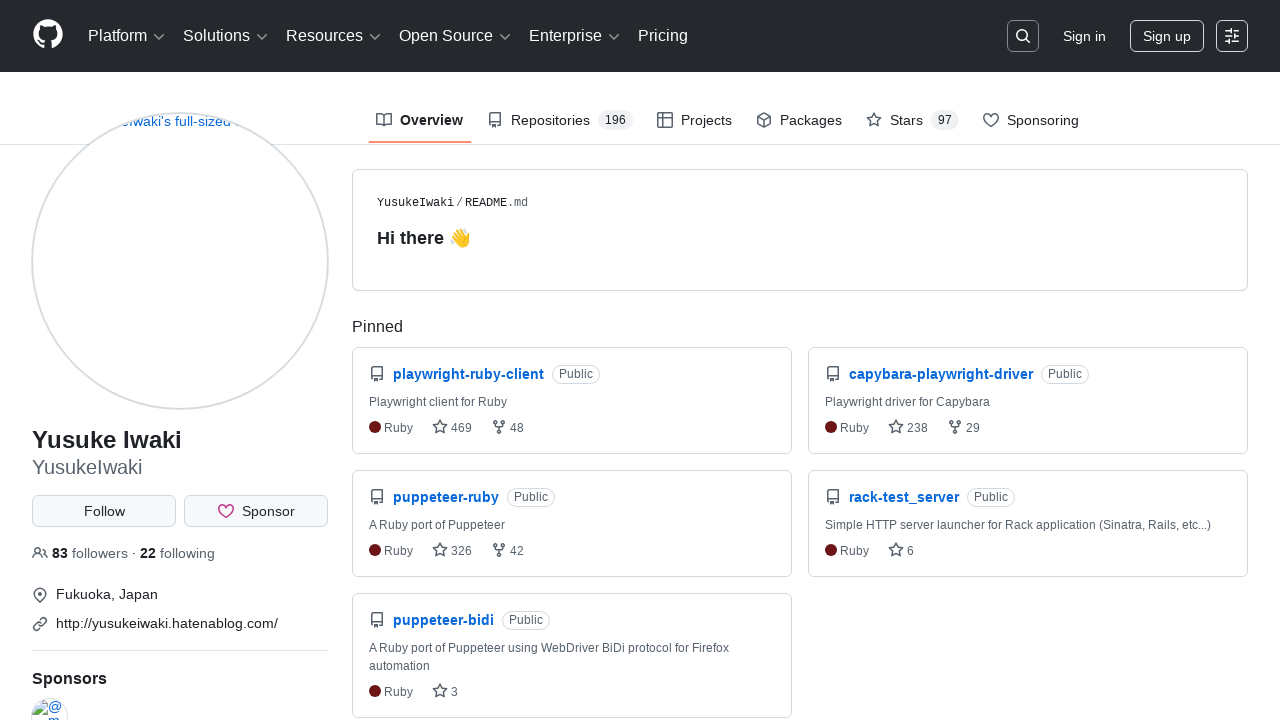